Tests product search and conditional add to cart functionality by searching for products and adding specific items

Starting URL: https://rahulshettyacademy.com/seleniumPractise/#/

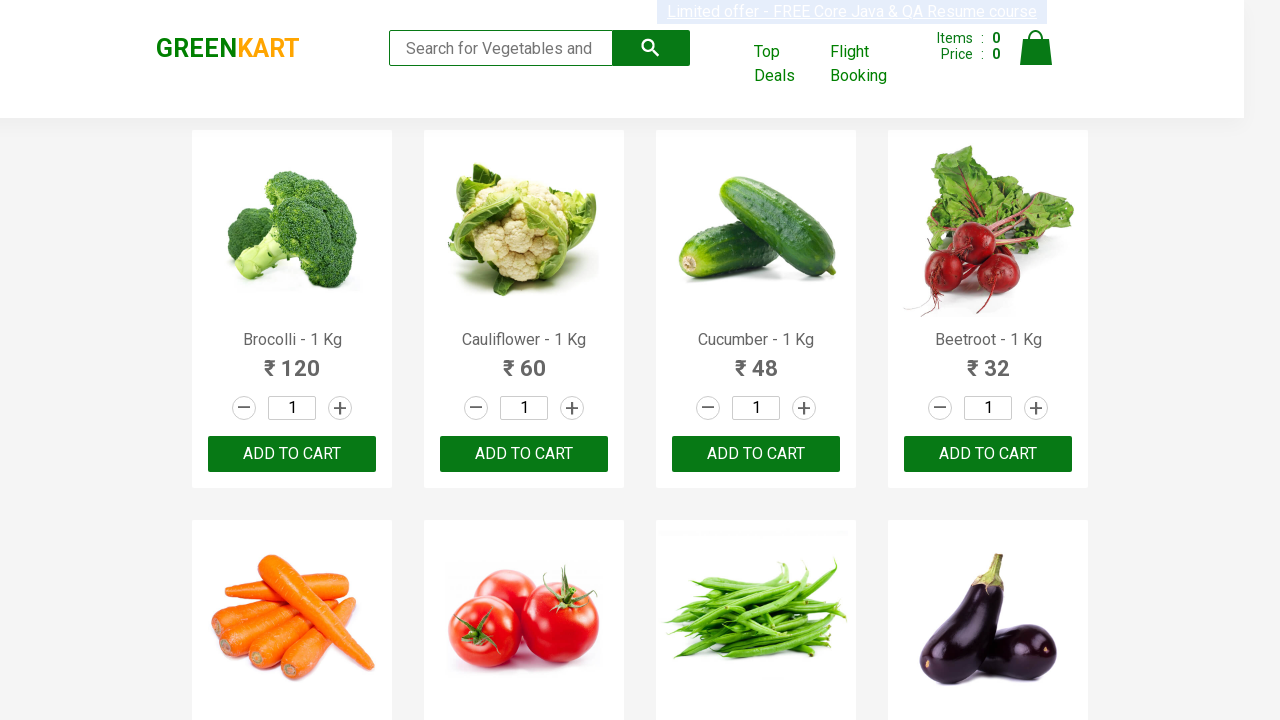

Filled search keyword field with 'ca' on .search-keyword
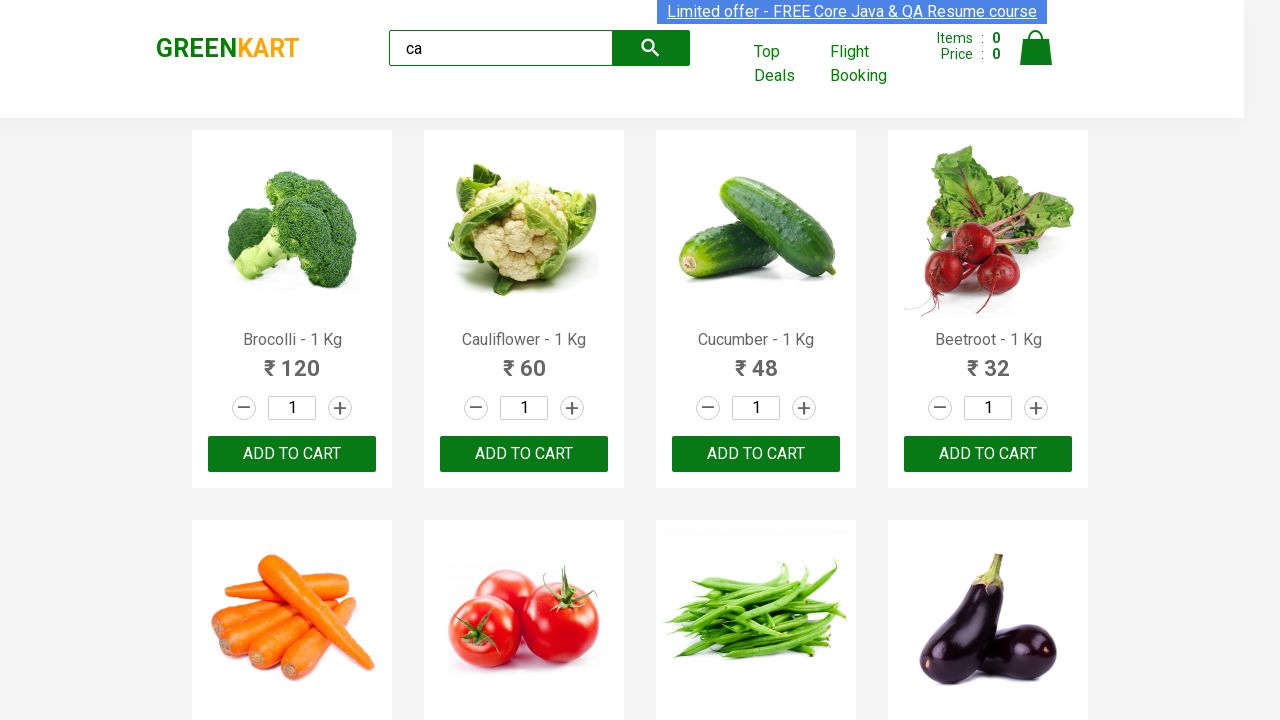

Waited 500ms for products to filter
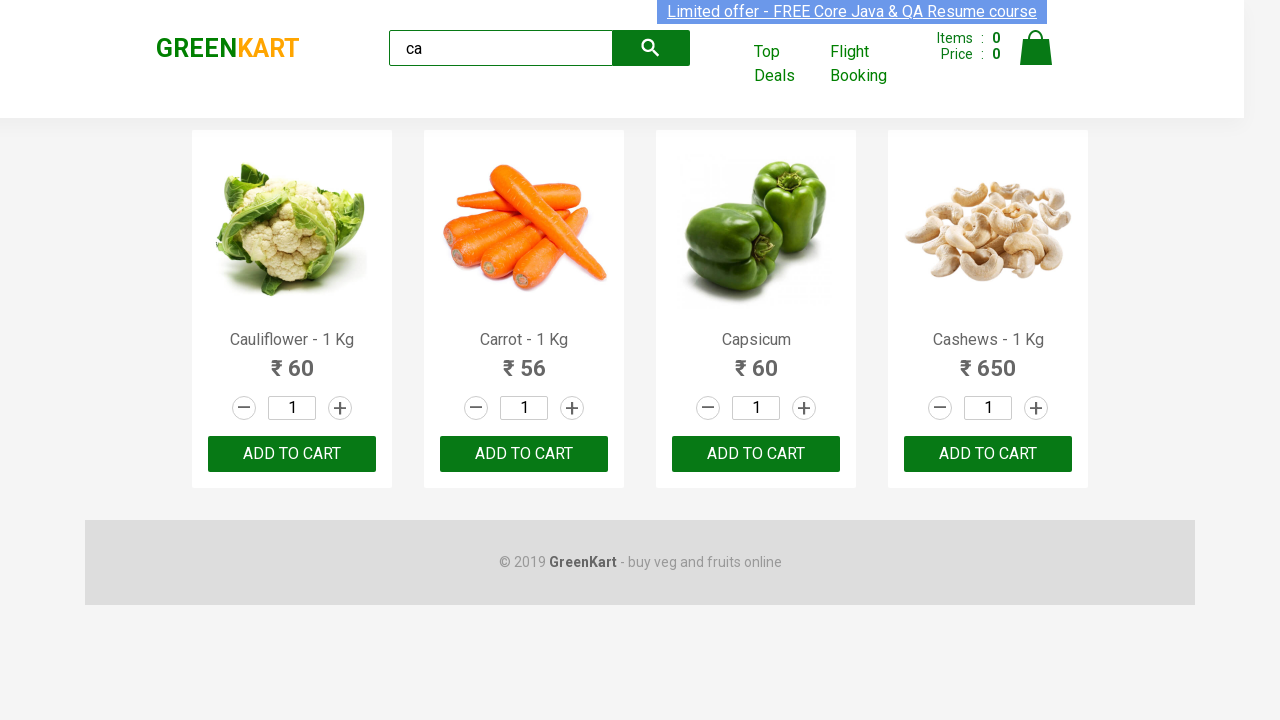

Retrieved all filtered products
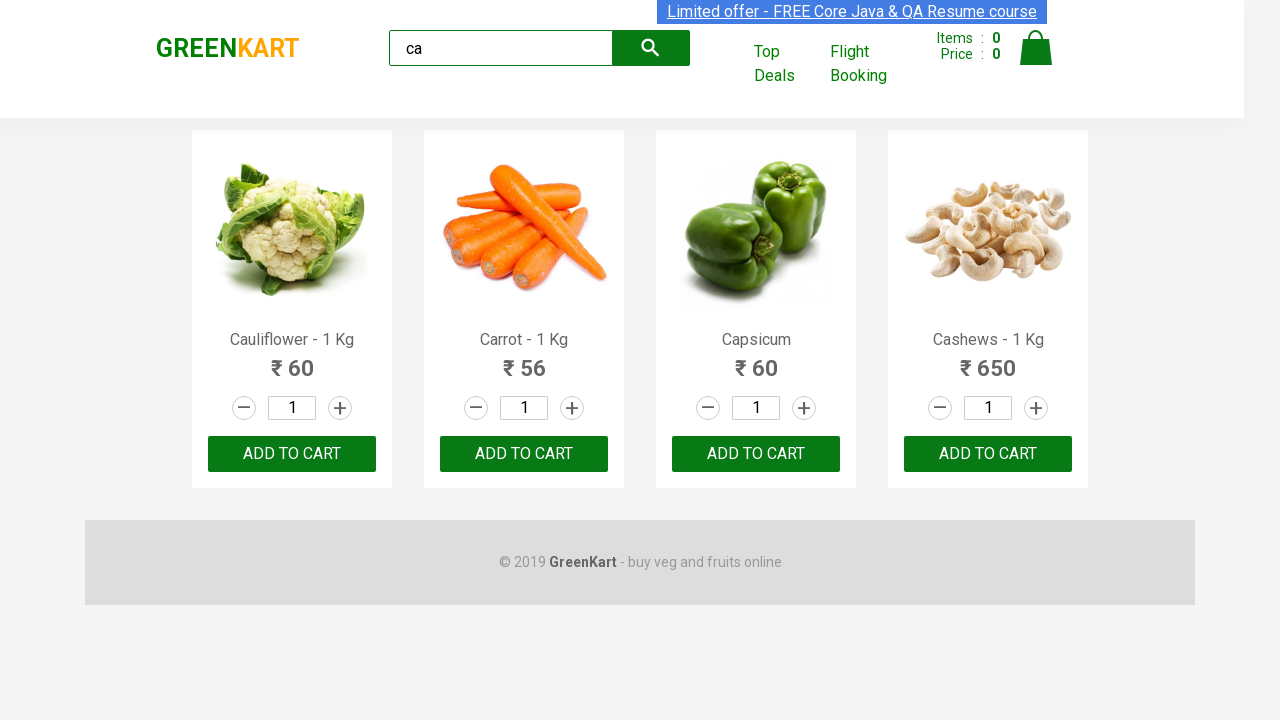

Retrieved product name: Cauliflower - 1 Kg
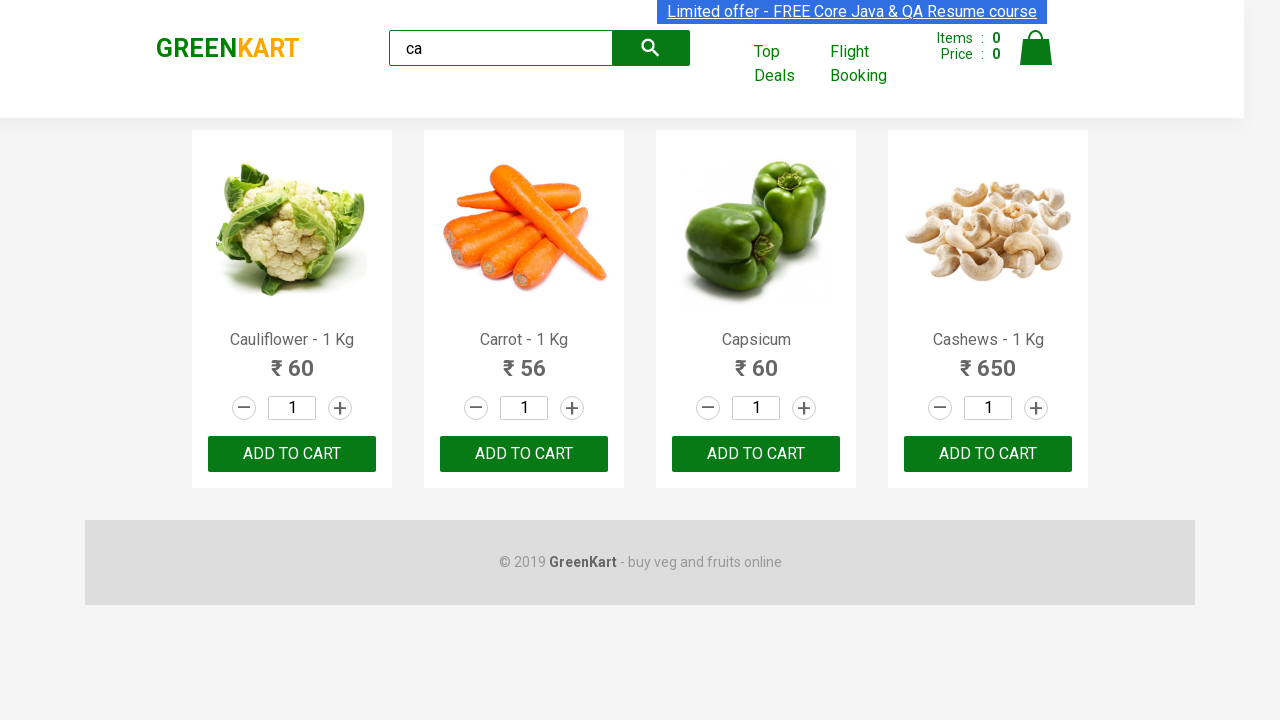

Retrieved product name: Carrot - 1 Kg
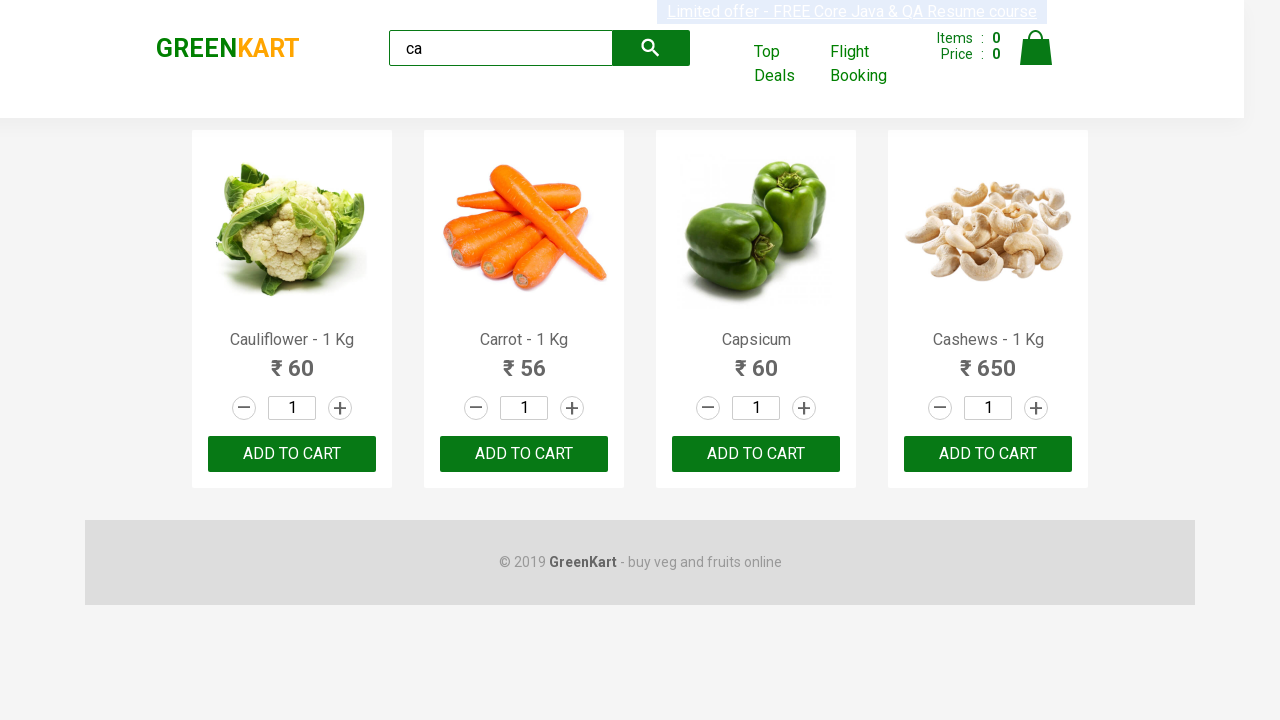

Retrieved product name: Capsicum
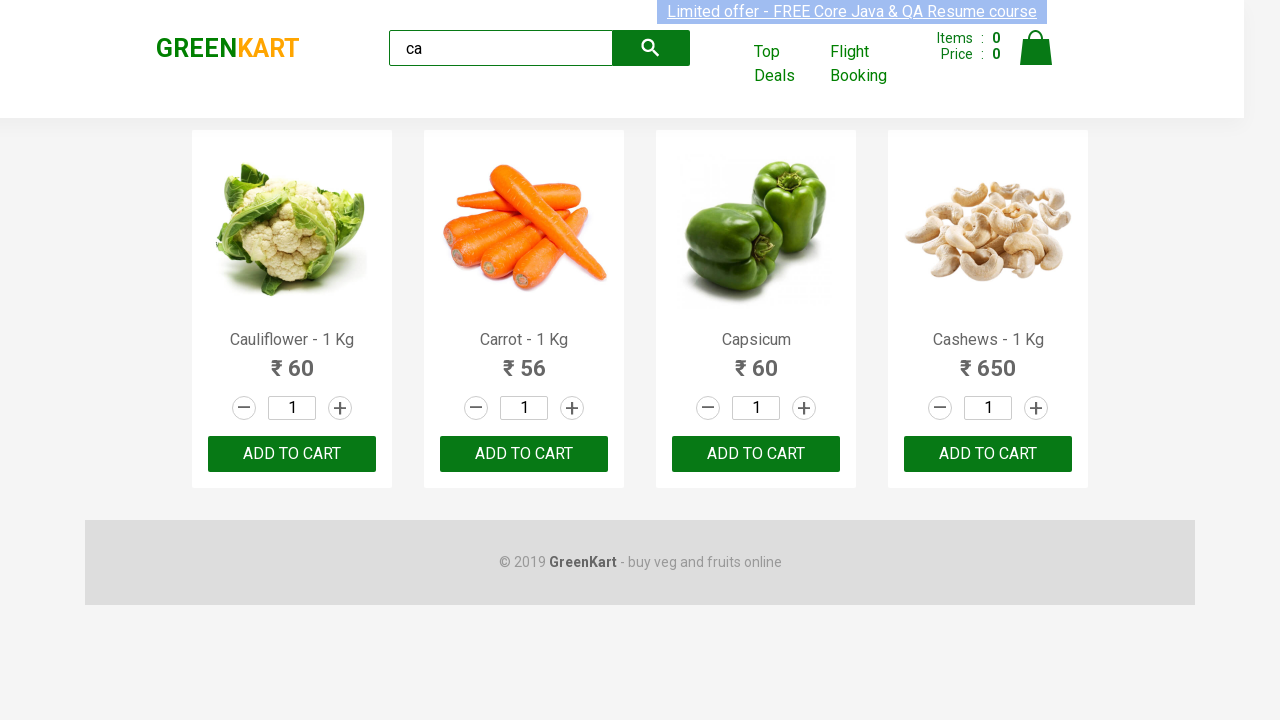

Retrieved product name: Cashews - 1 Kg
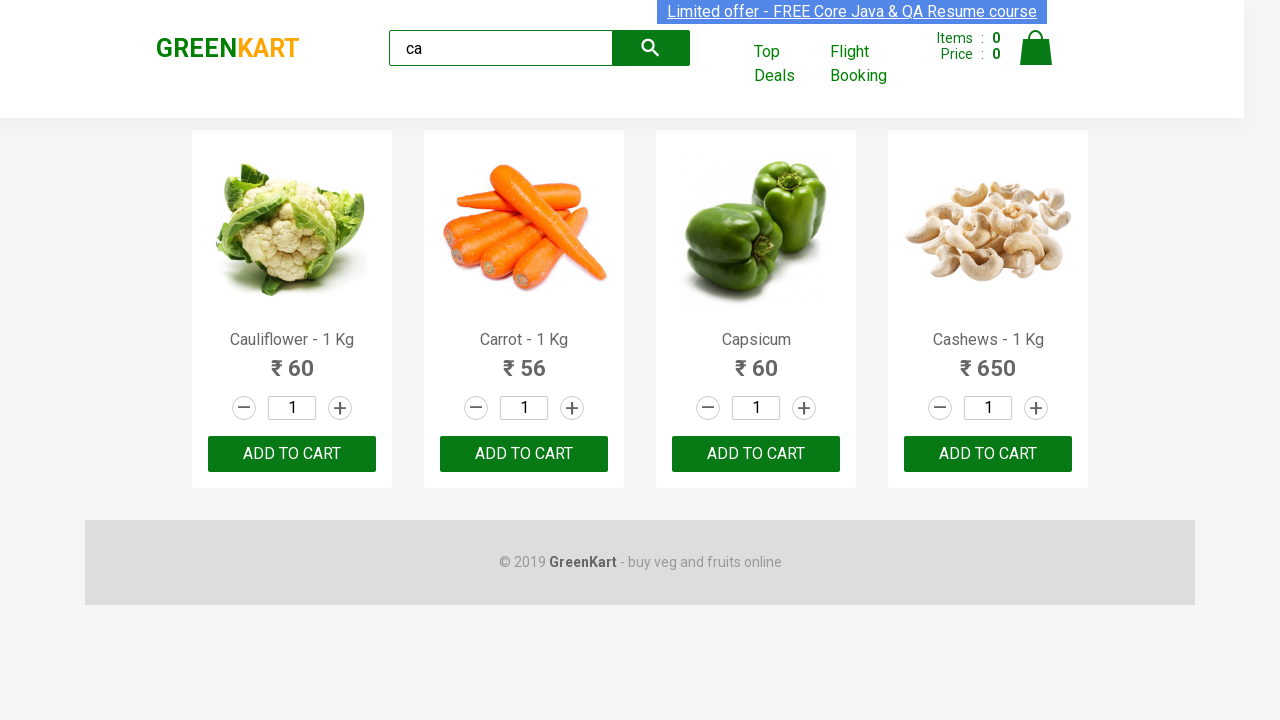

Clicked 'Add to cart' button for Cashews product at (988, 454) on .products .product >> nth=3 >> button
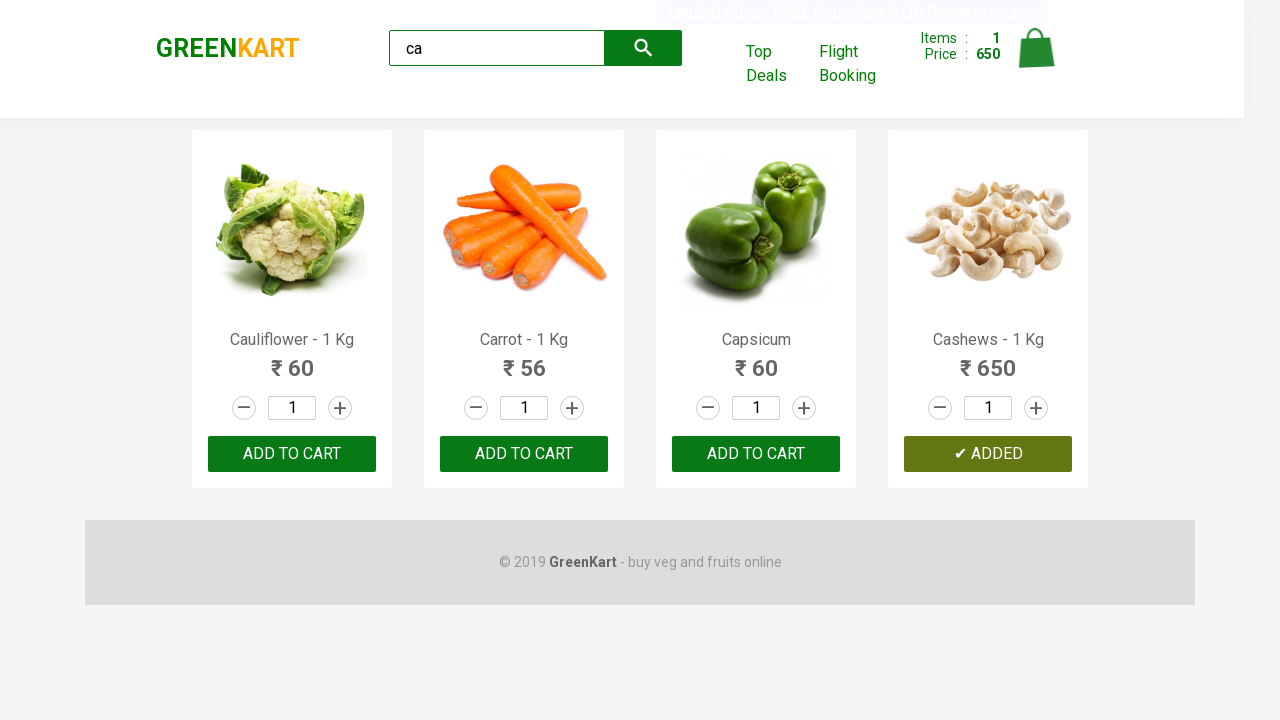

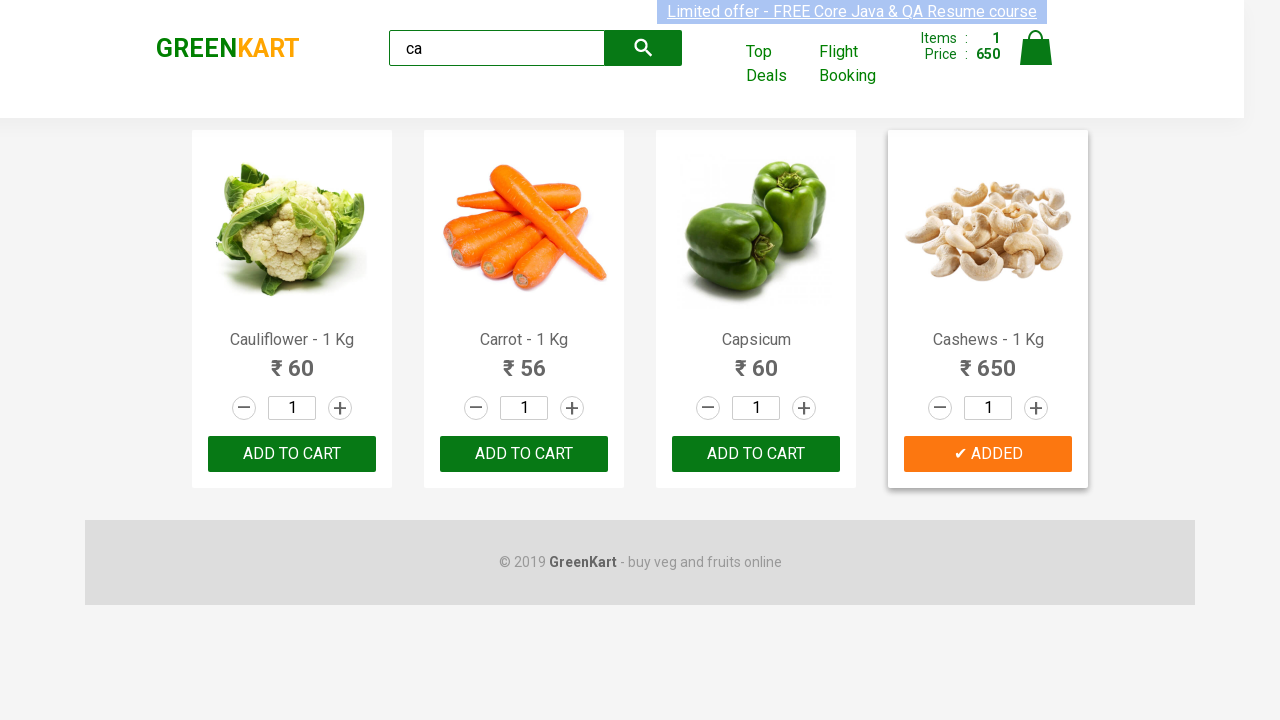